Tests the complete e-commerce flow on Demoblaze: browsing laptops category, adding a Sony Vaio i5 laptop to cart, completing the checkout form, and verifying the purchase confirmation.

Starting URL: https://www.demoblaze.com/

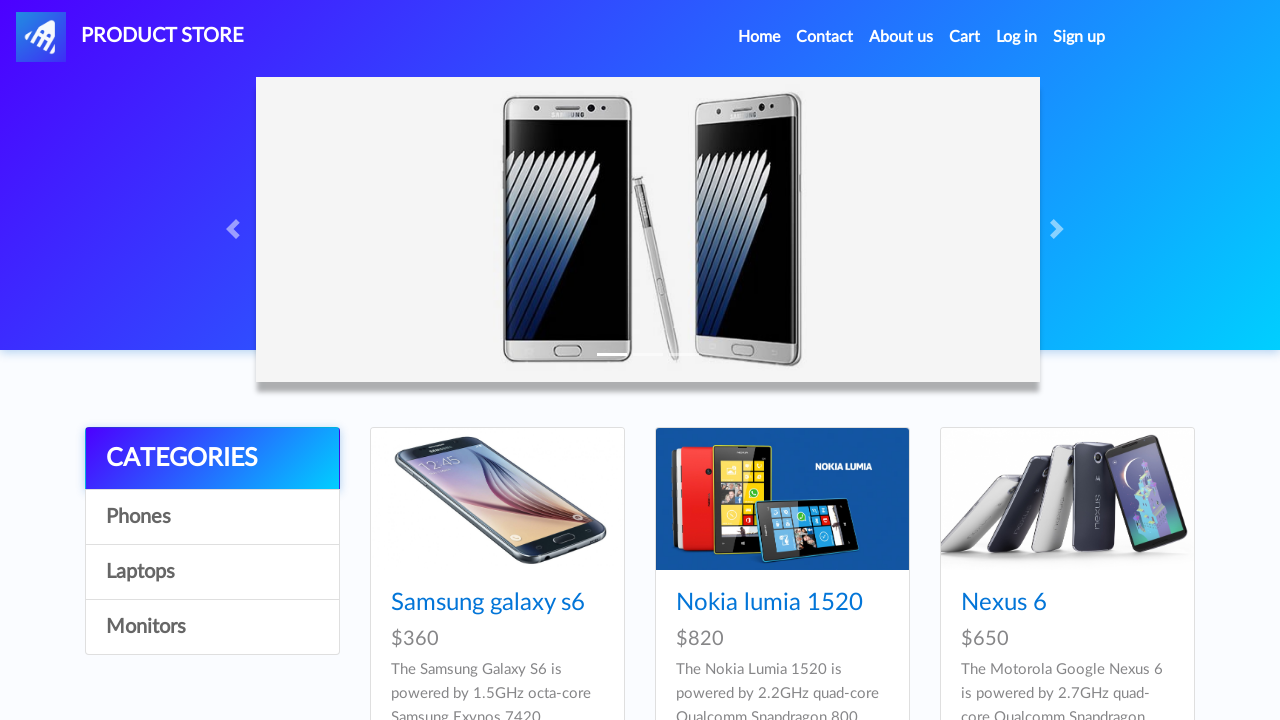

Clicked on Laptops category at (212, 572) on a:has-text('Laptops')
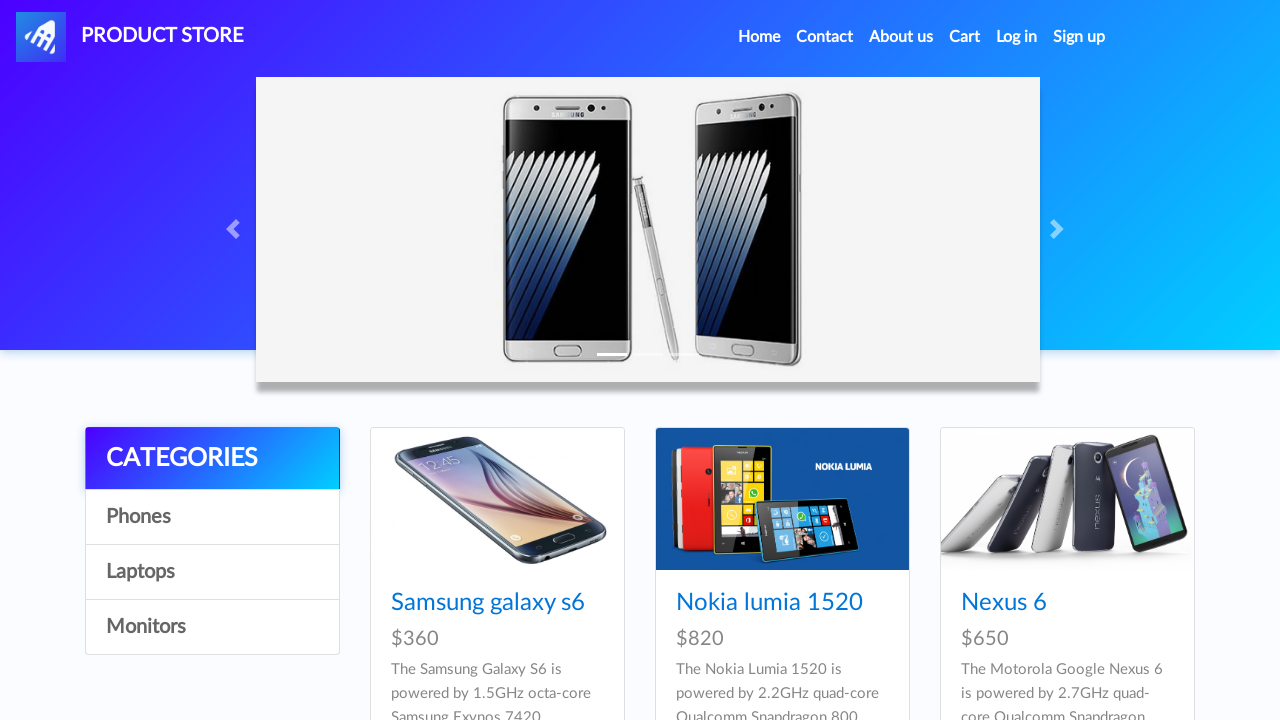

Waited 1000ms for page to load
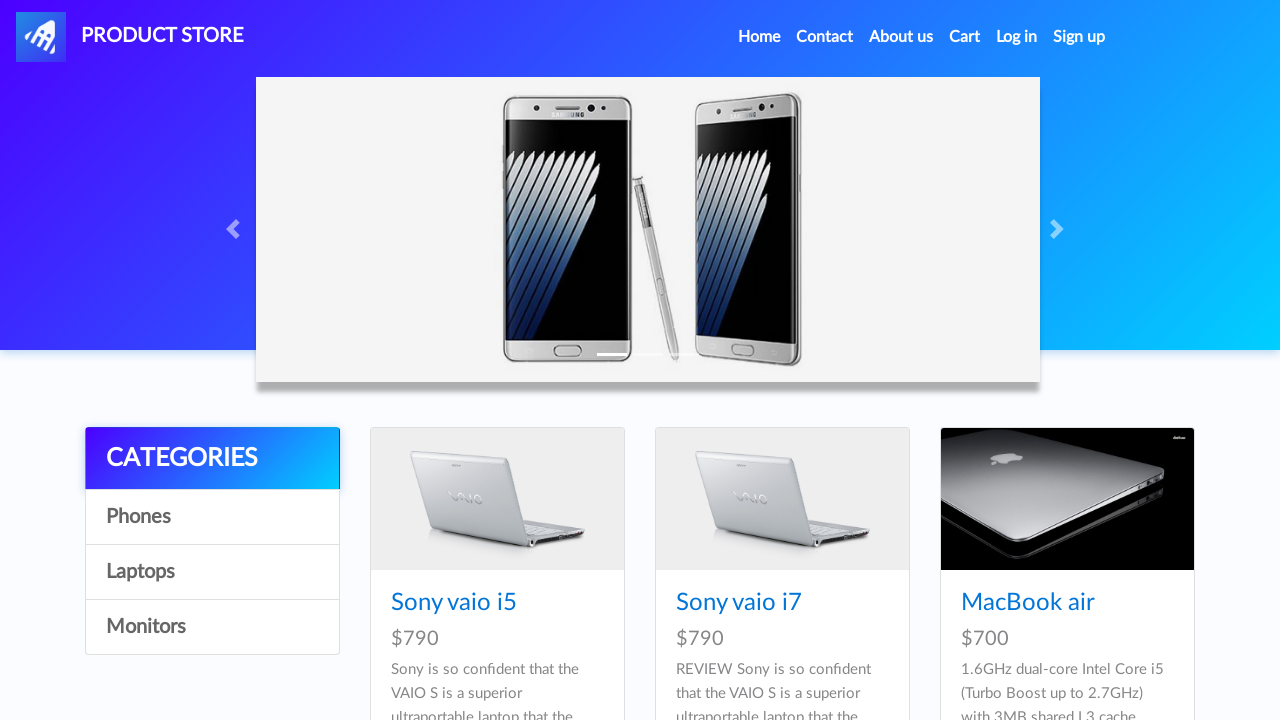

Clicked on Sony Vaio i5 laptop at (454, 603) on a:has-text('Sony vaio i5')
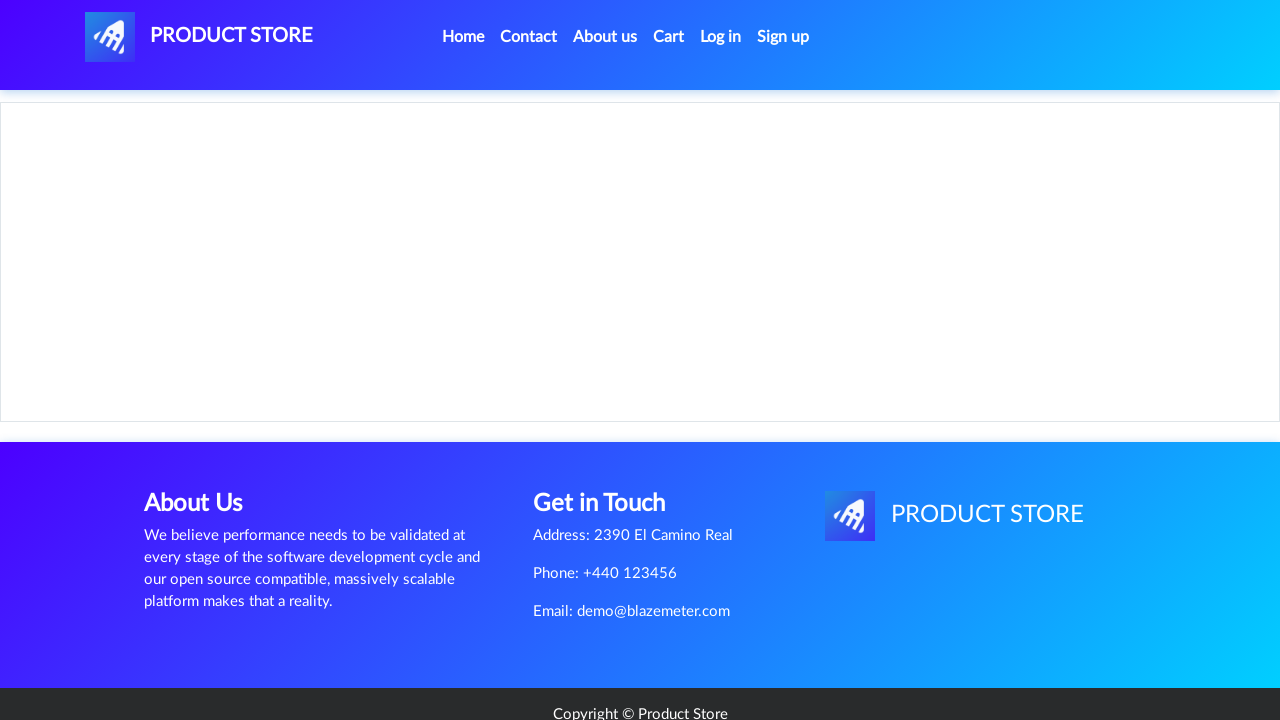

Product details page loaded
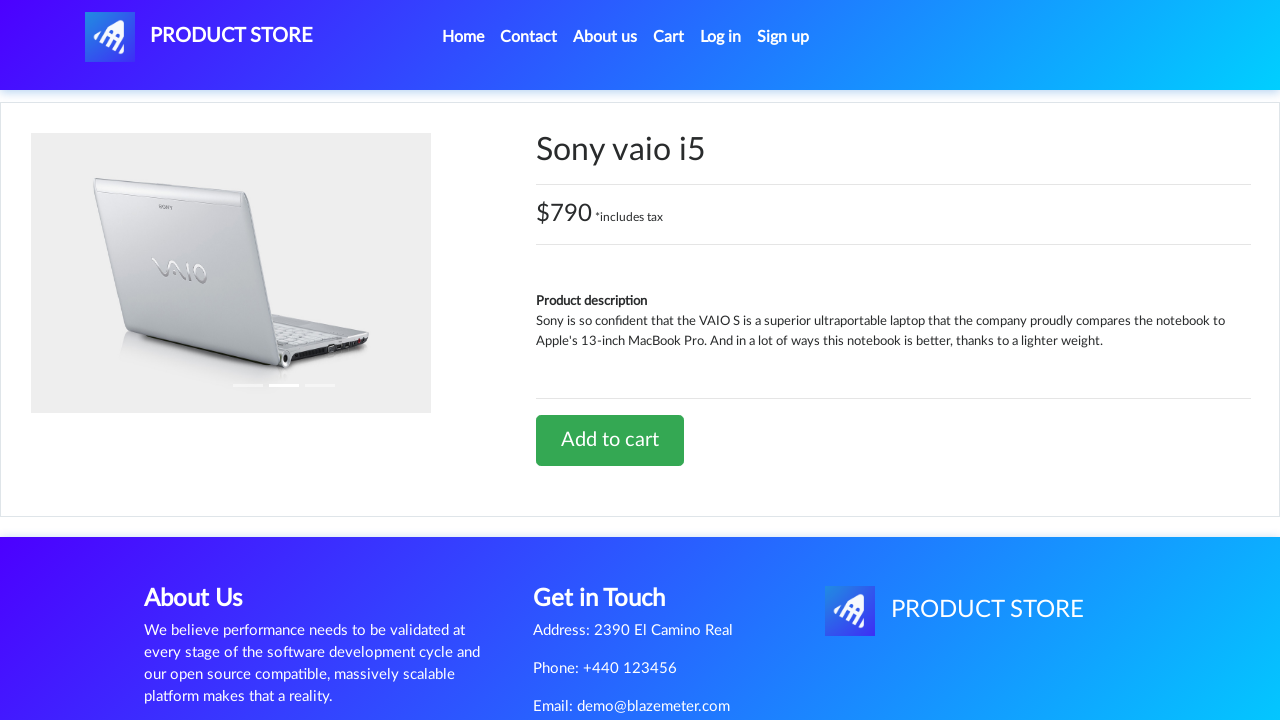

Retrieved product name: Sony vaio i5
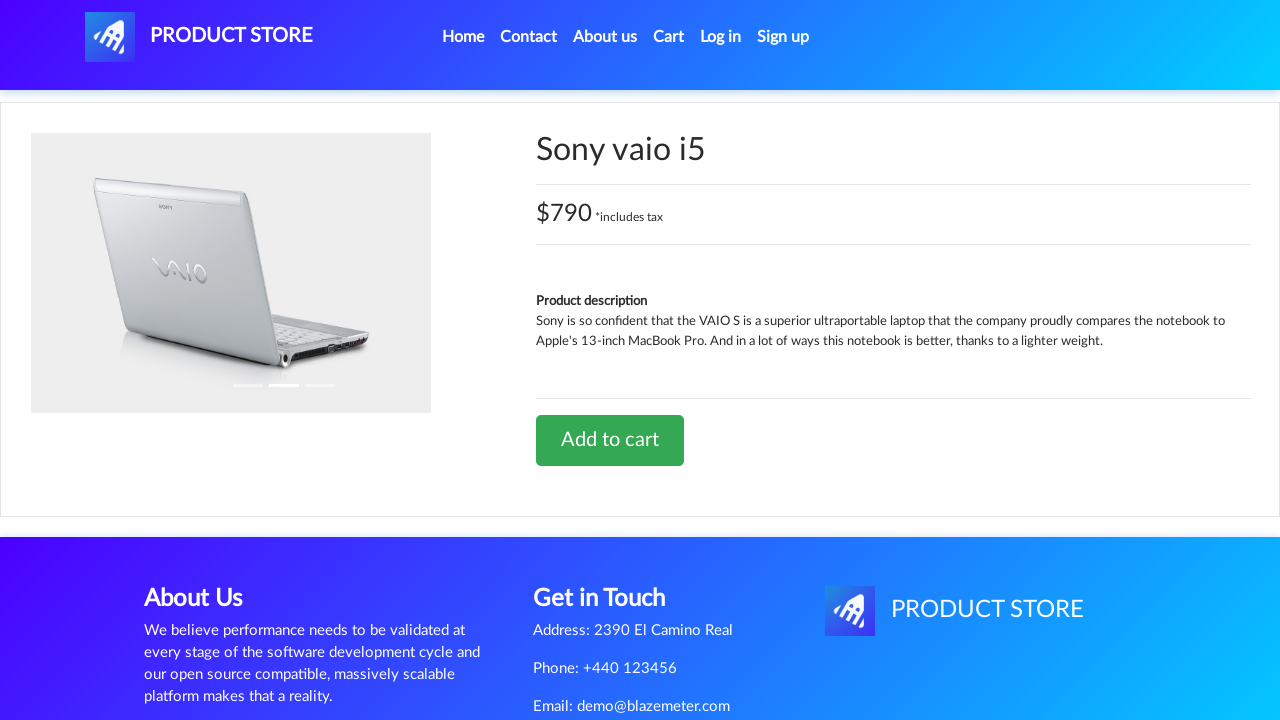

Retrieved product price: $790 *includes tax
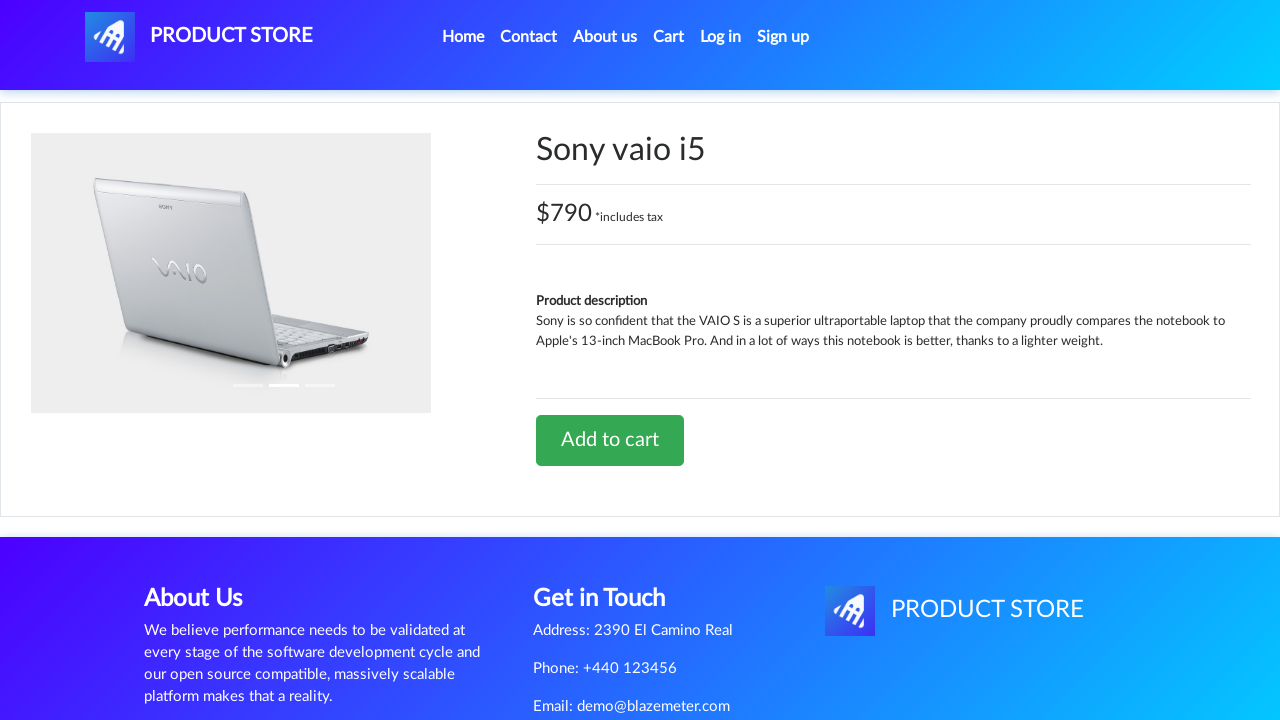

Verified product price contains $790
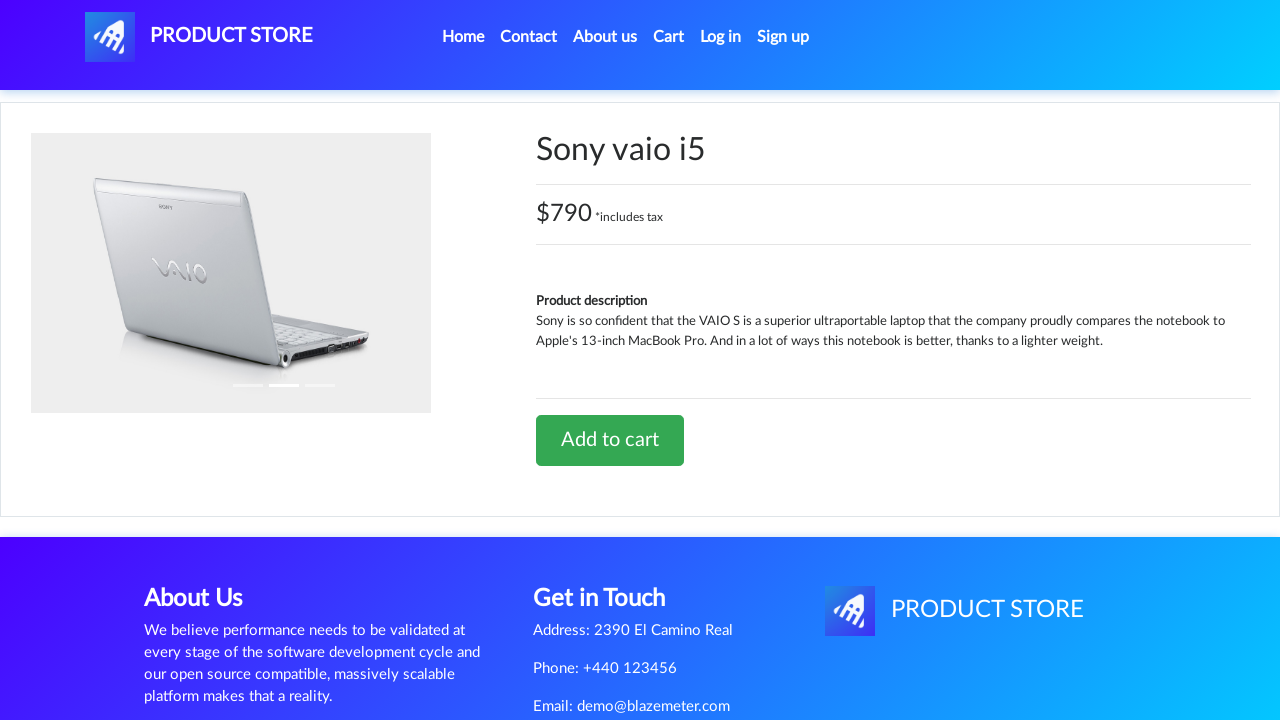

Verified product name is Sony Vaio i5
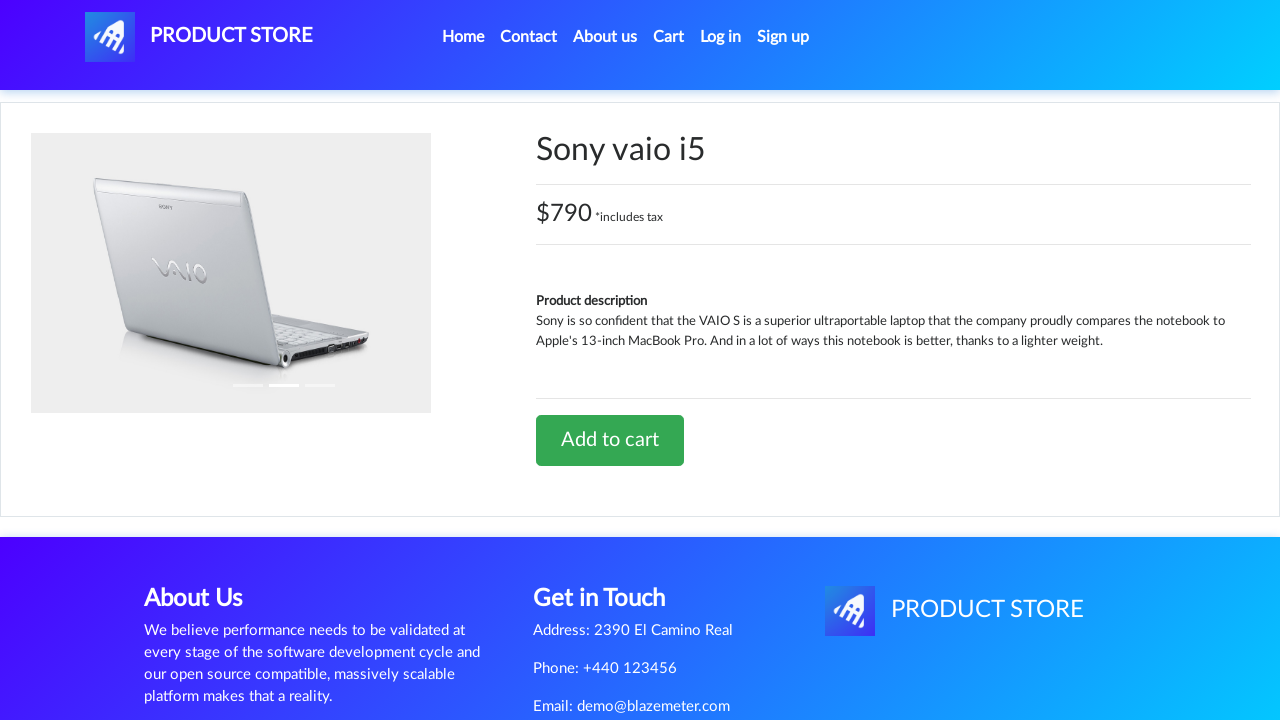

Clicked Add to Cart button at (610, 440) on a:has-text('Add to cart')
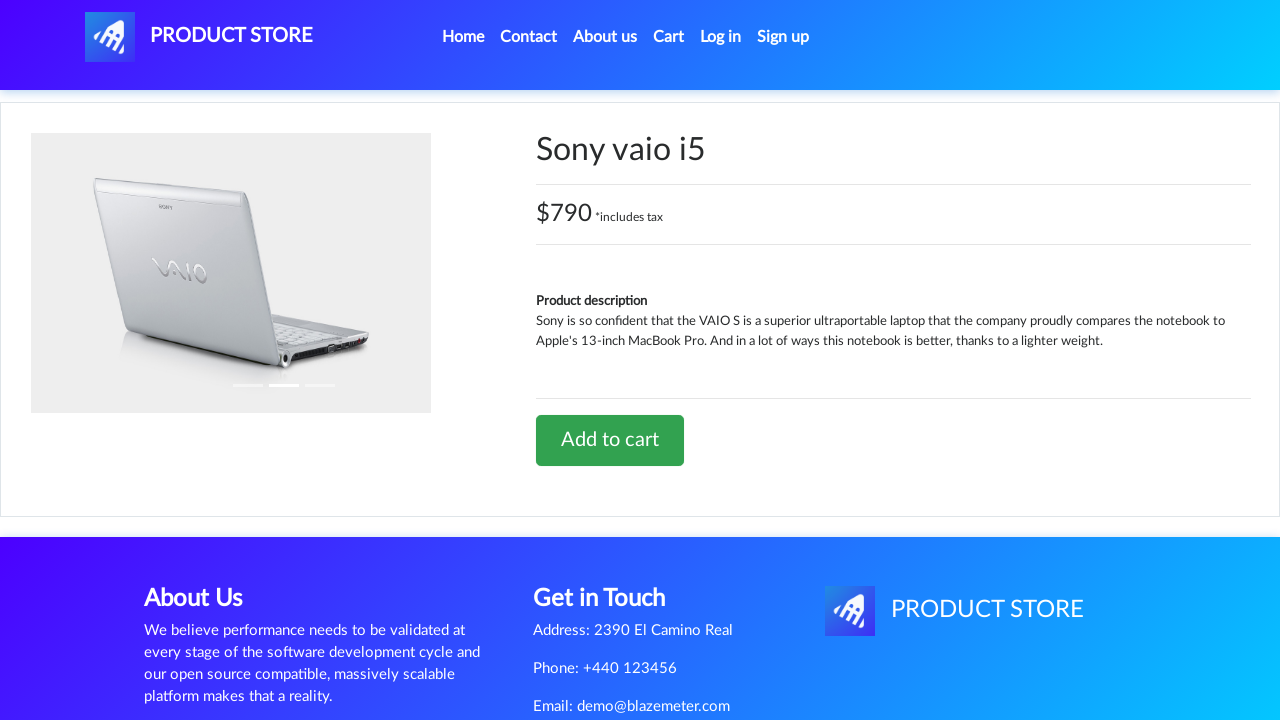

Waited 1000ms for alert
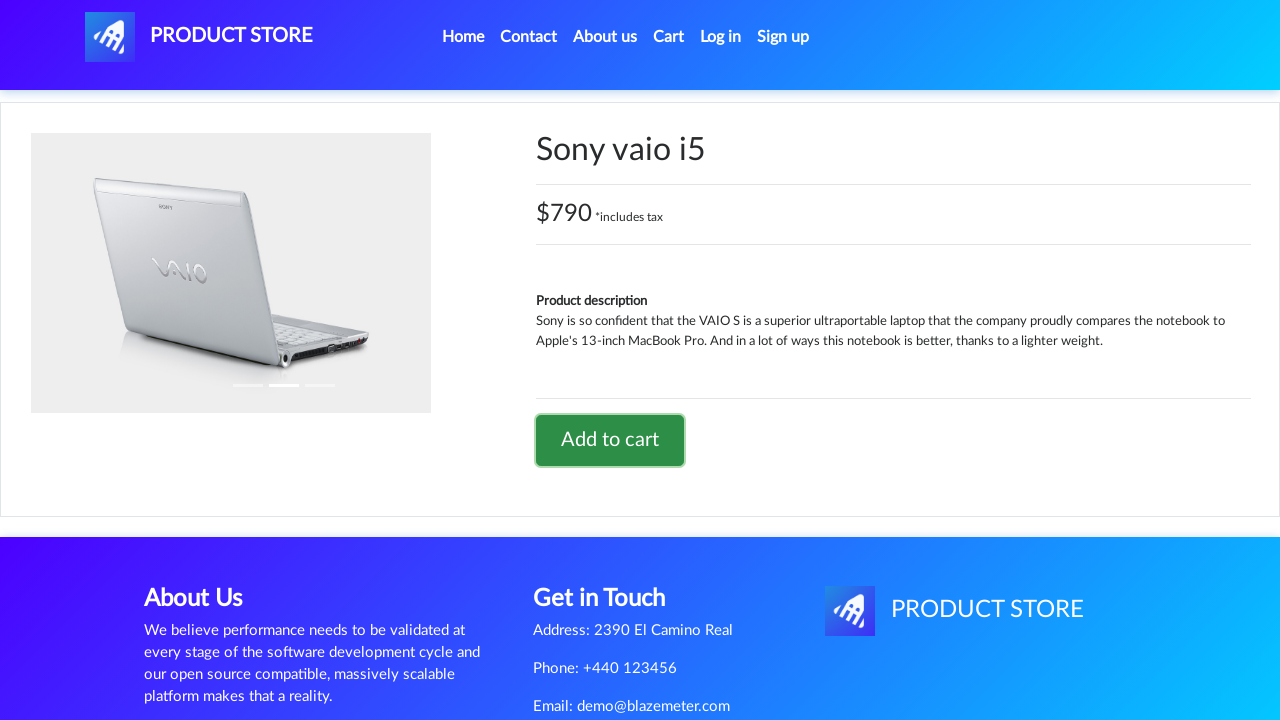

Set up dialog handler to accept alerts
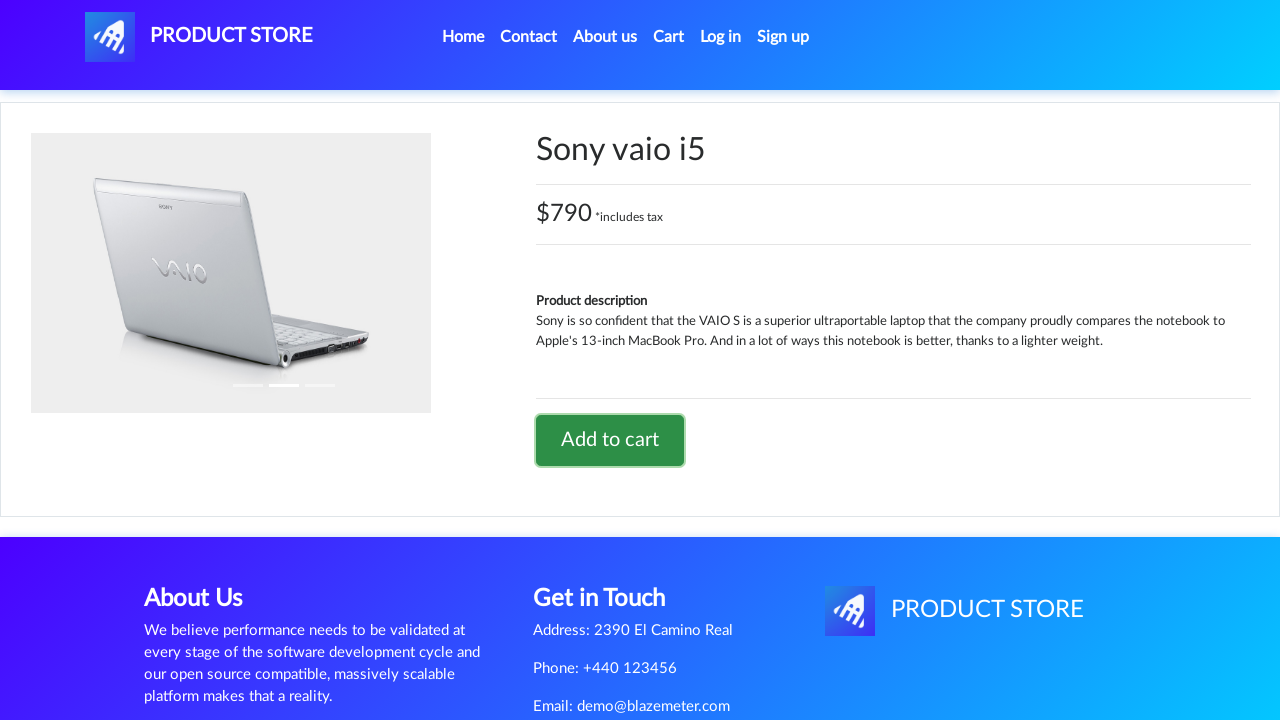

Clicked on Cart button at (669, 37) on #cartur
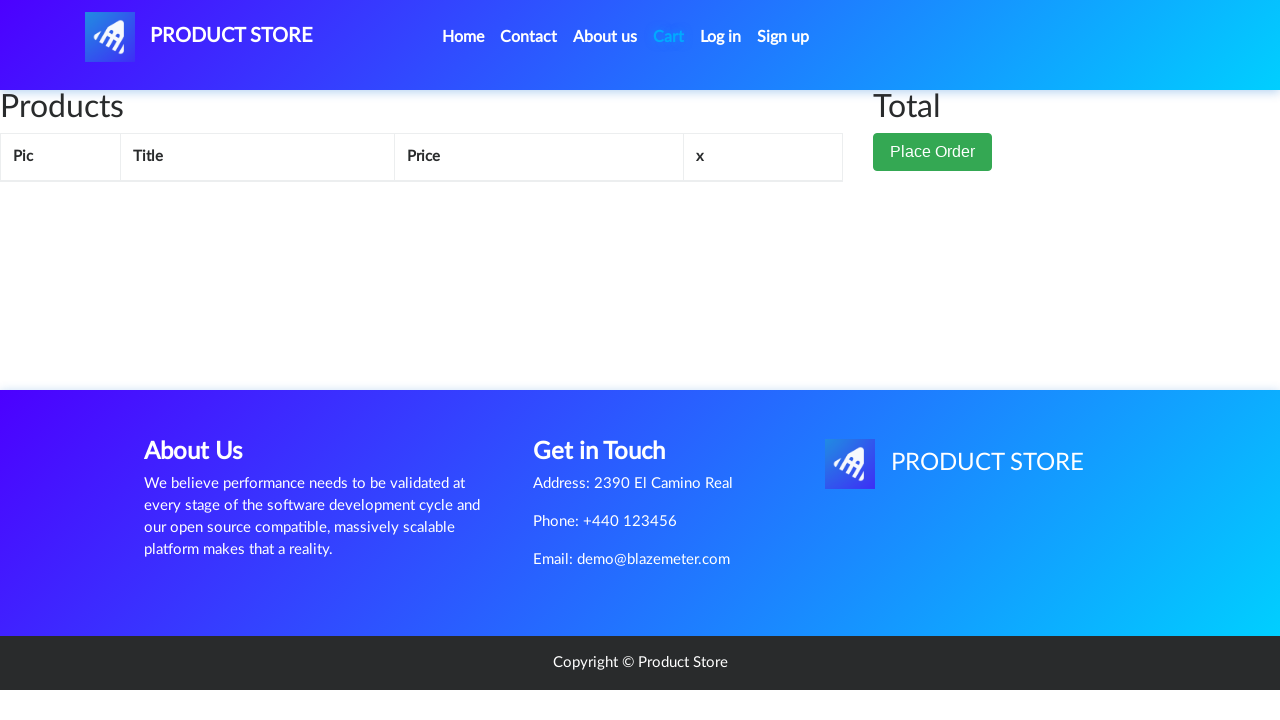

Cart page loaded with success indicator
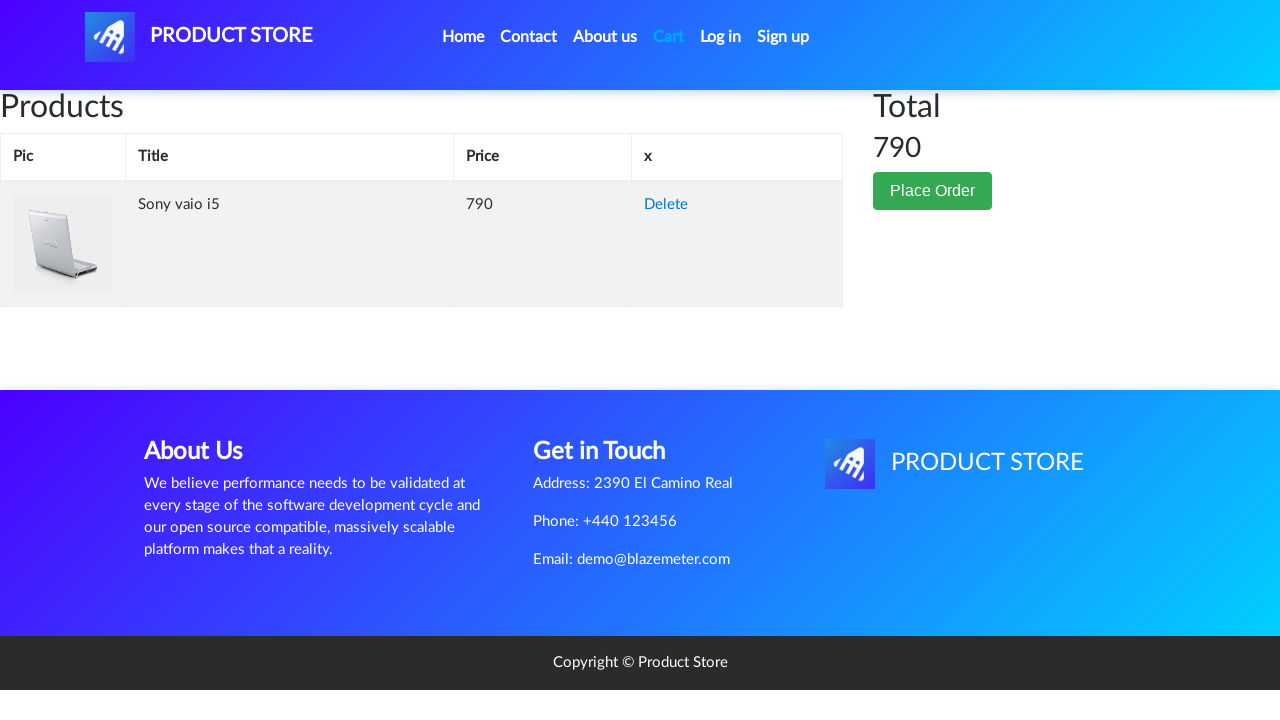

Waited 1000ms to view cart contents
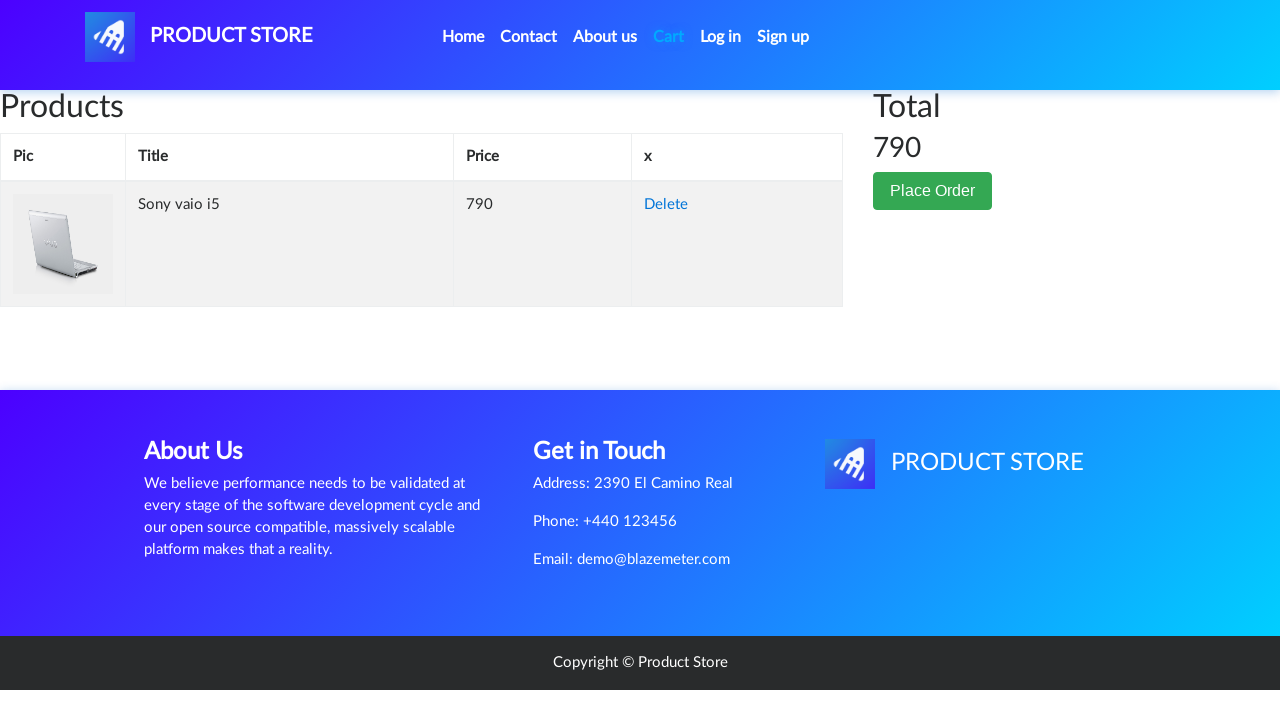

Clicked Place Order button at (933, 191) on button:has-text('Place Order')
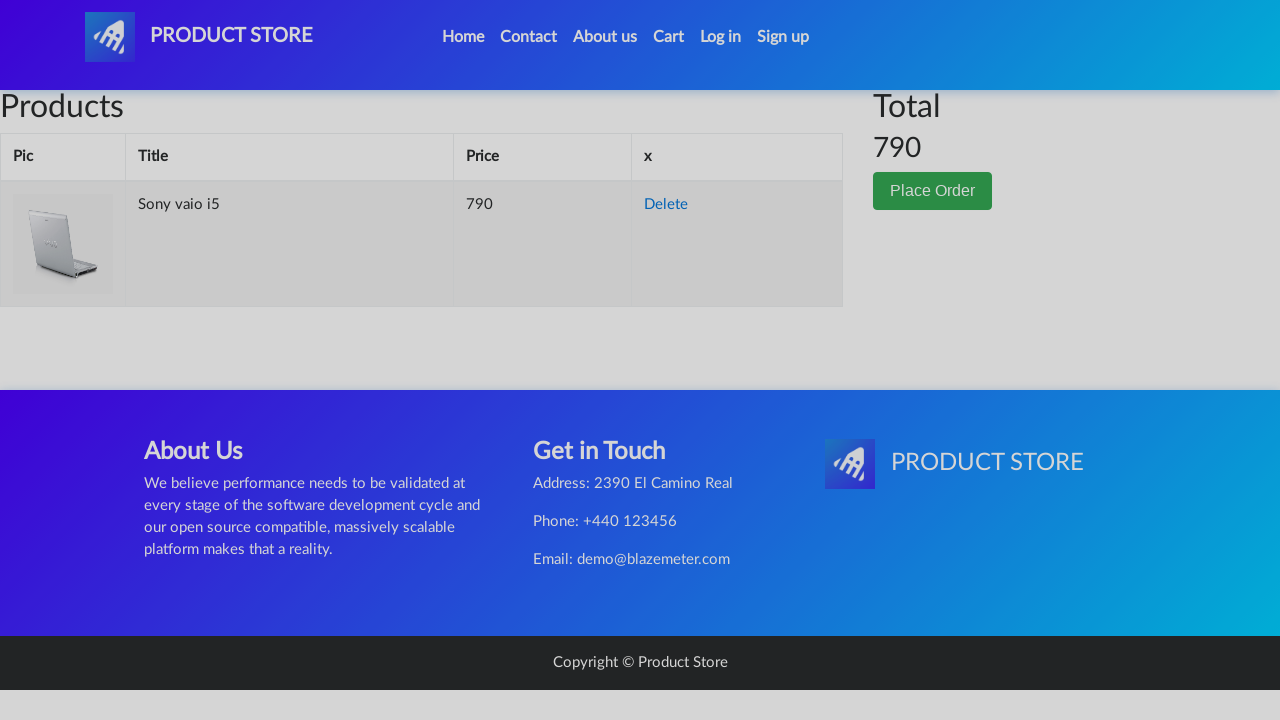

Order modal dialog opened
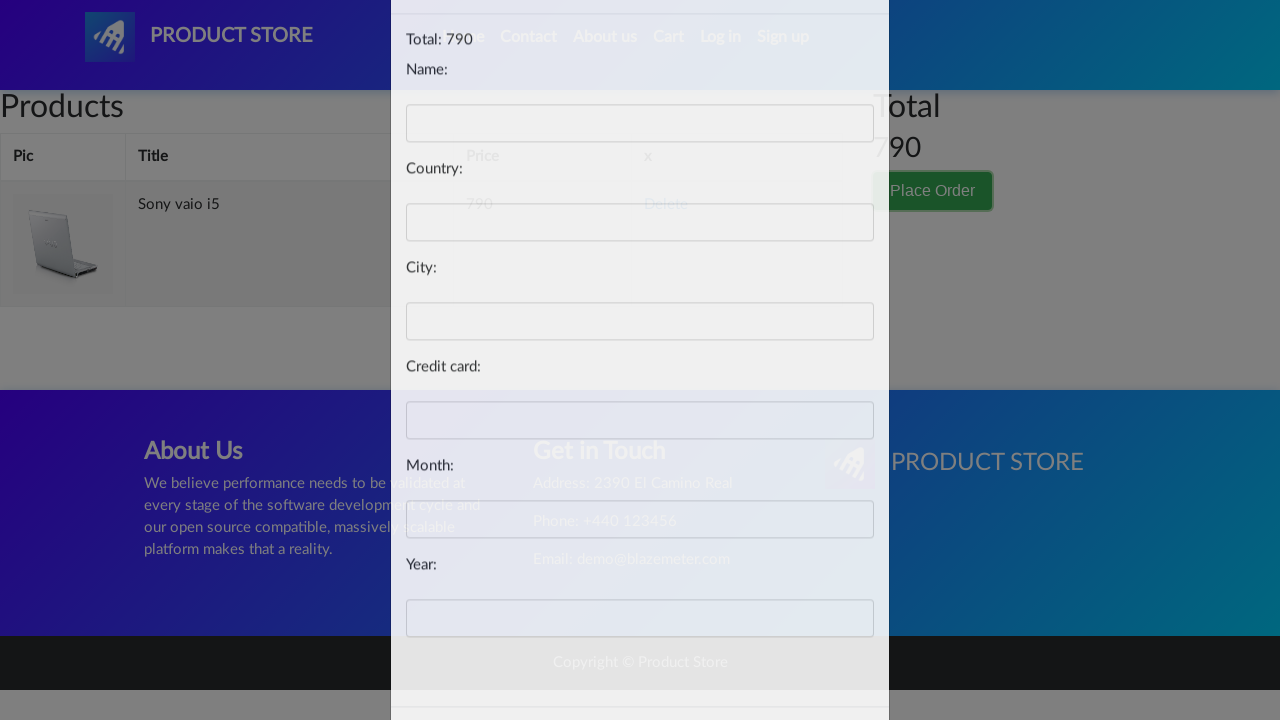

Filled name field with 'Juan Martinez' on #name
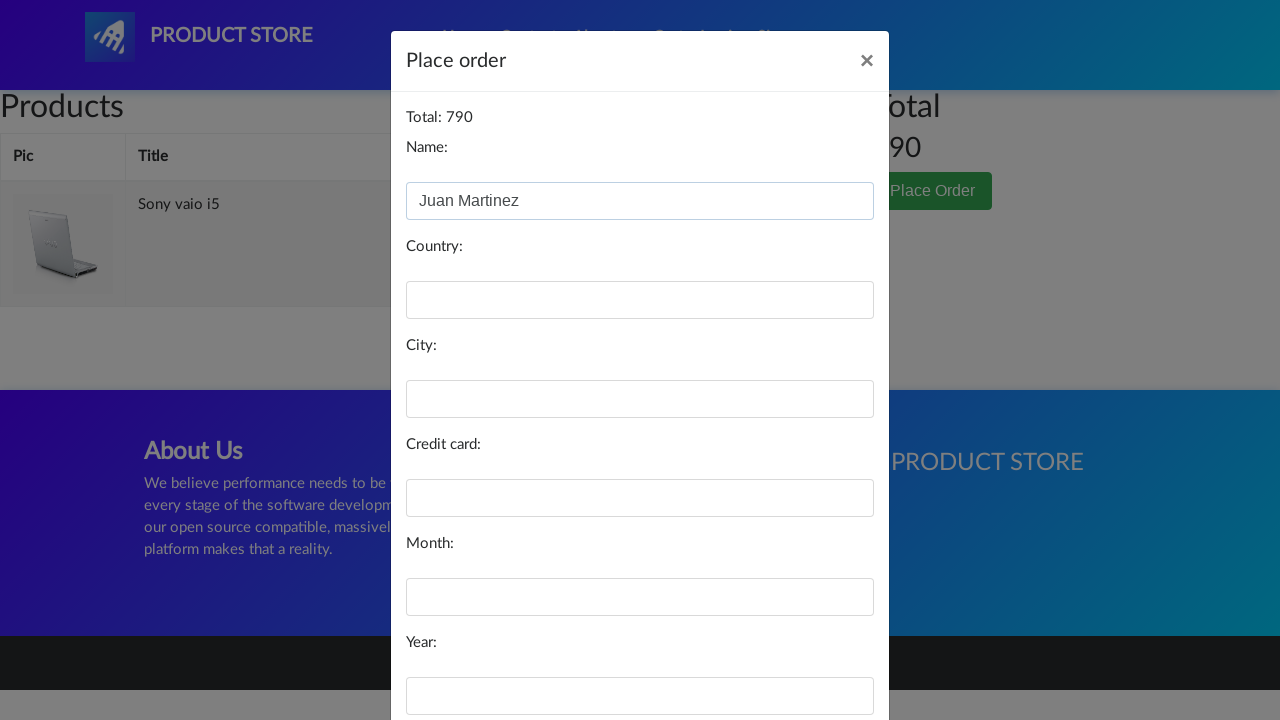

Filled country field with 'Argentina' on #country
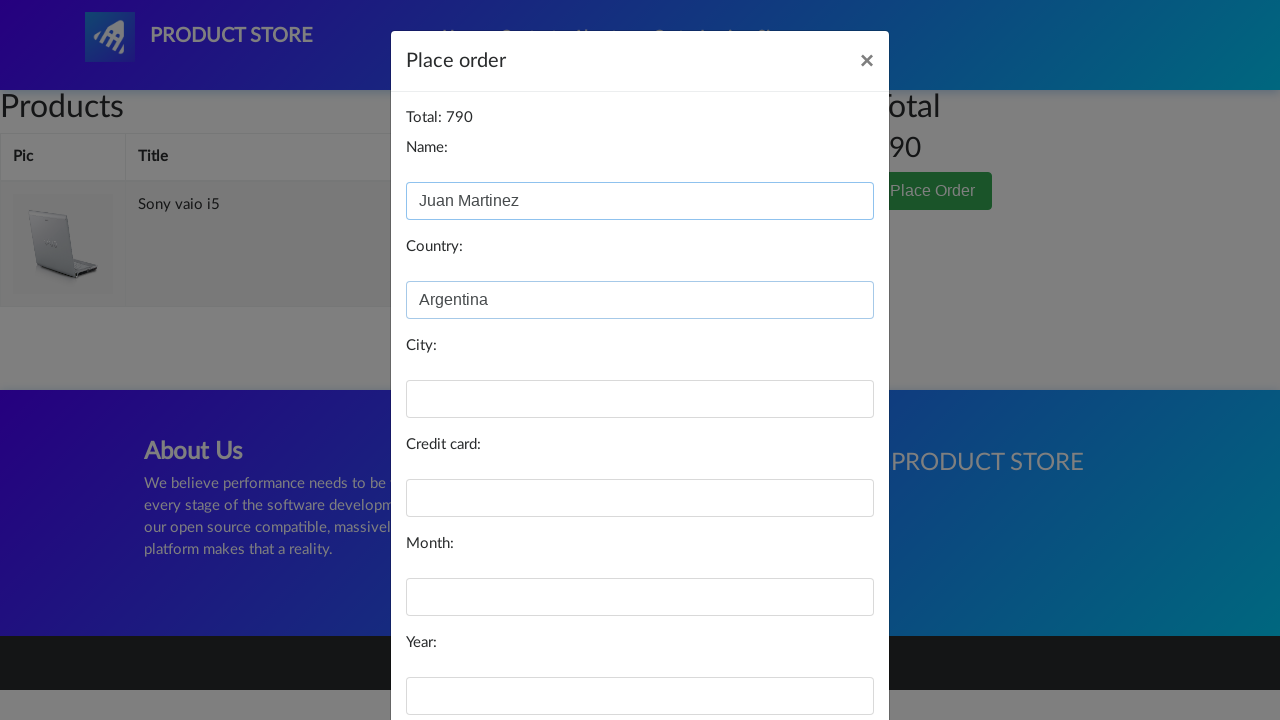

Filled city field with 'Buenos Aires' on #city
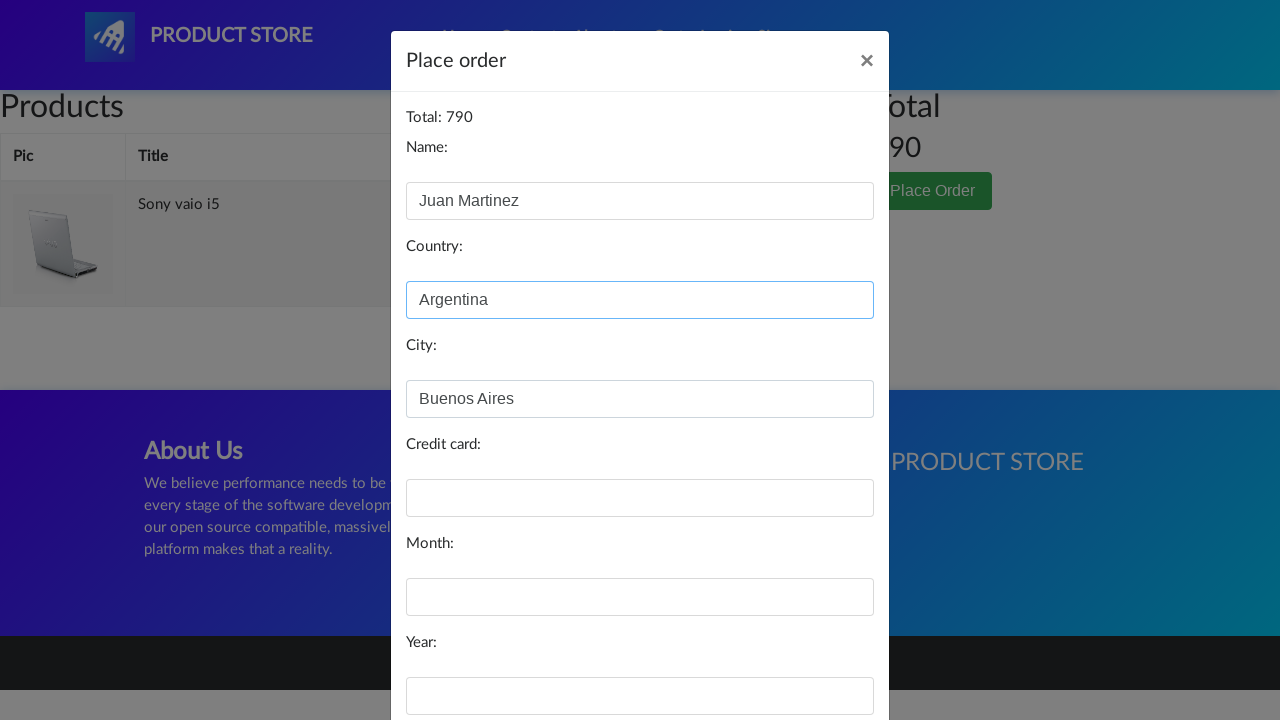

Filled card number field on #card
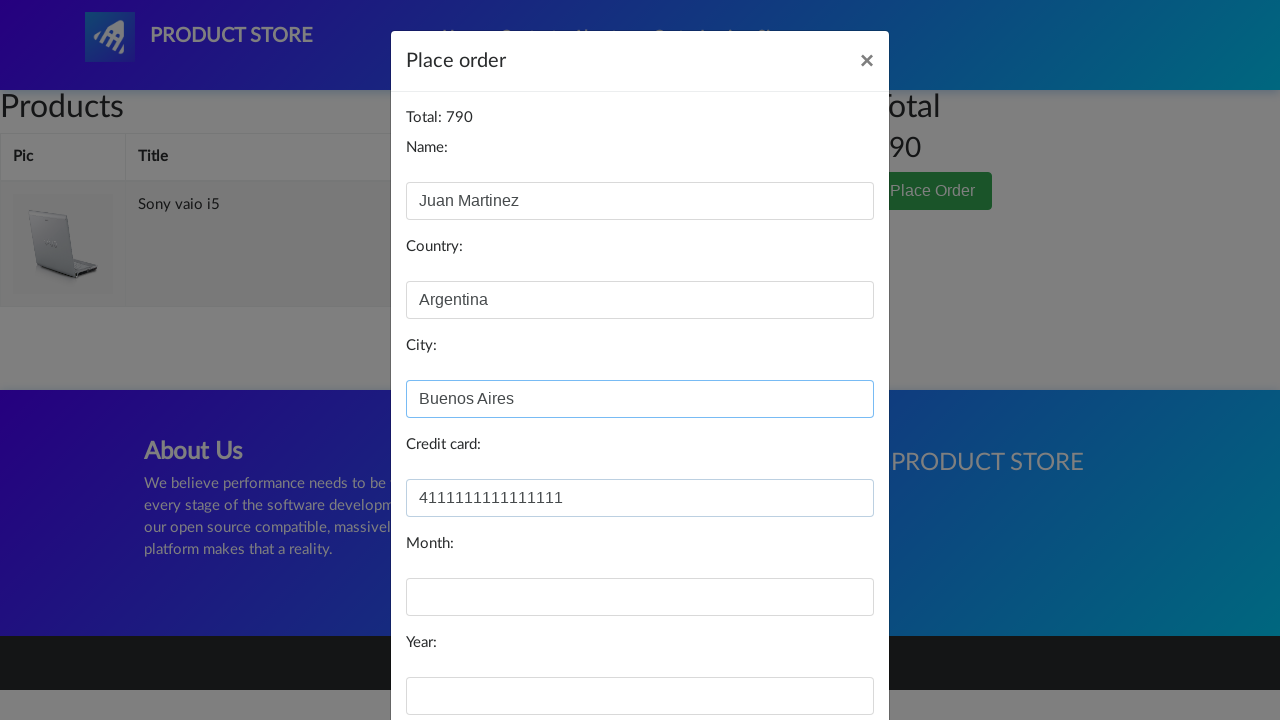

Filled expiry month field with '12' on #month
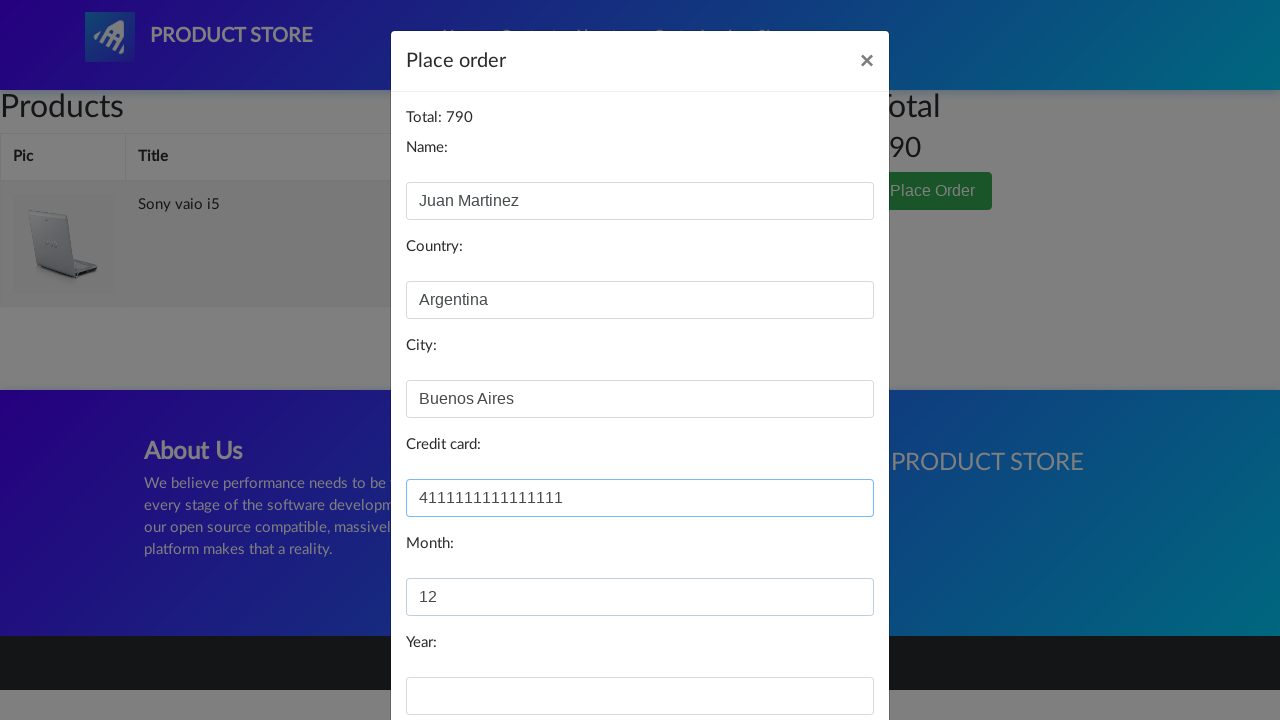

Filled expiry year field with '2025' on #year
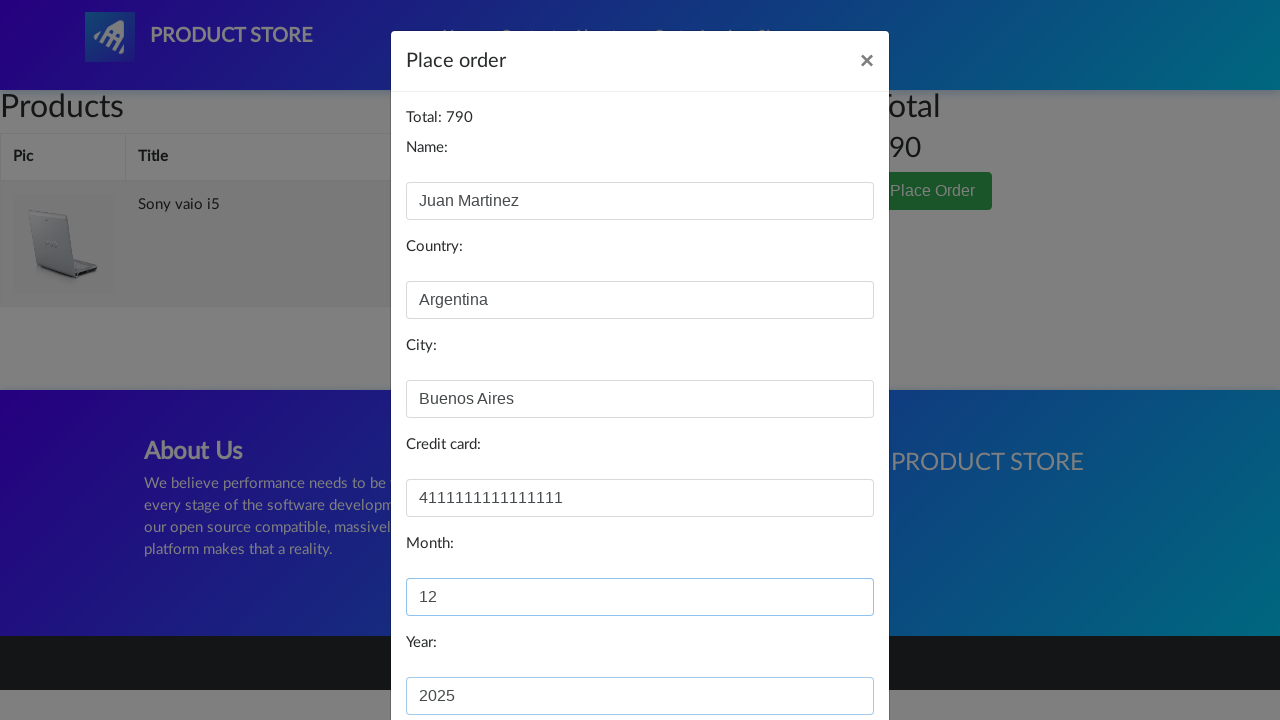

Clicked Purchase button to complete transaction at (823, 655) on button:has-text('Purchase')
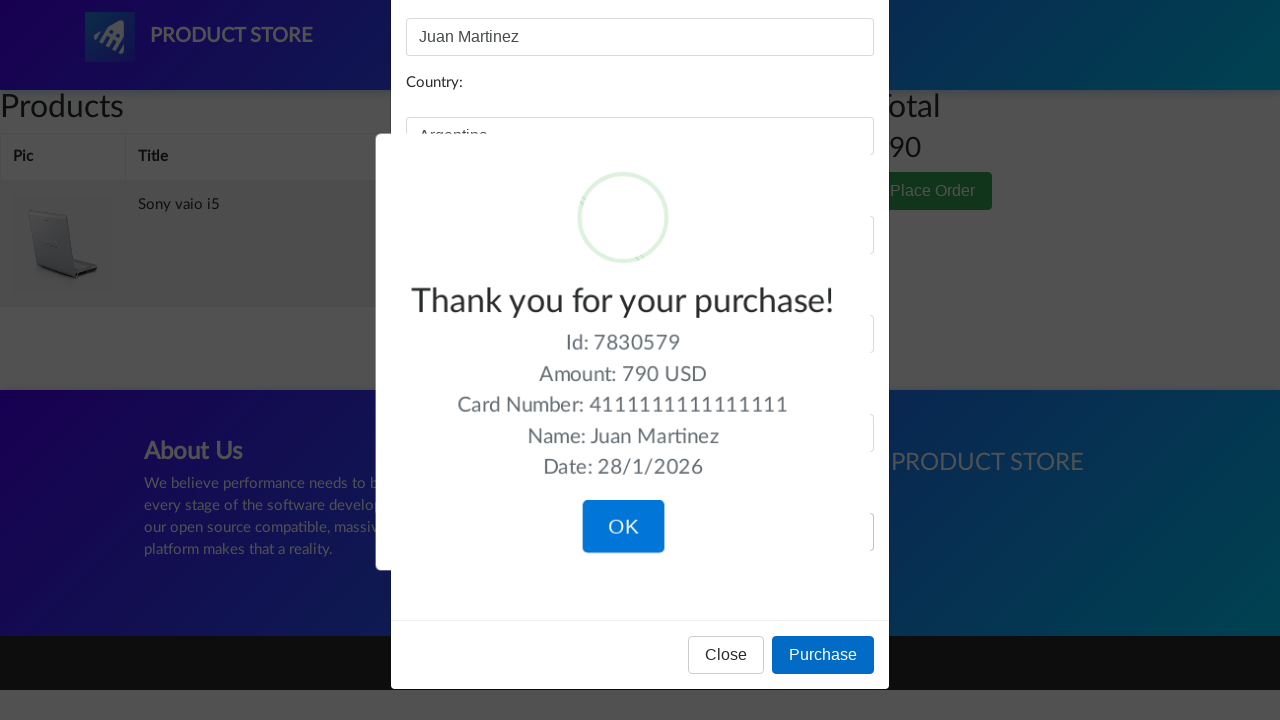

Purchase confirmation dialog appeared
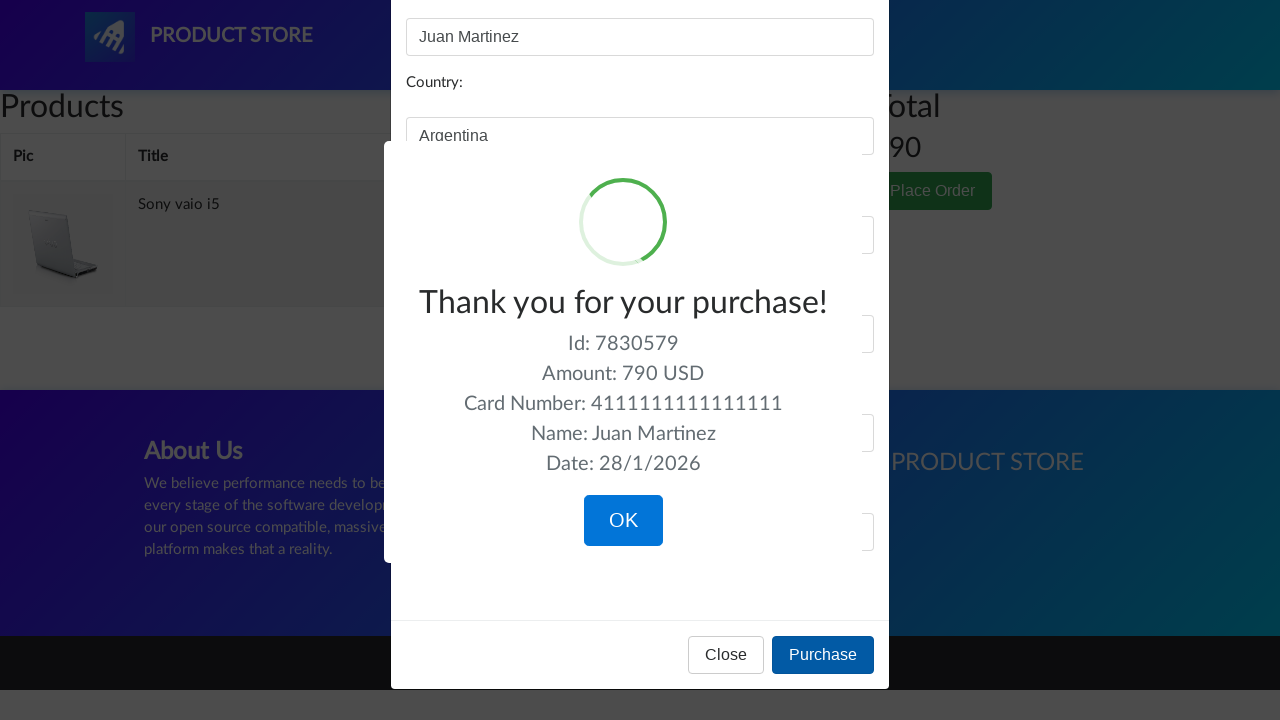

Retrieved confirmation message: Thank you for your purchase!
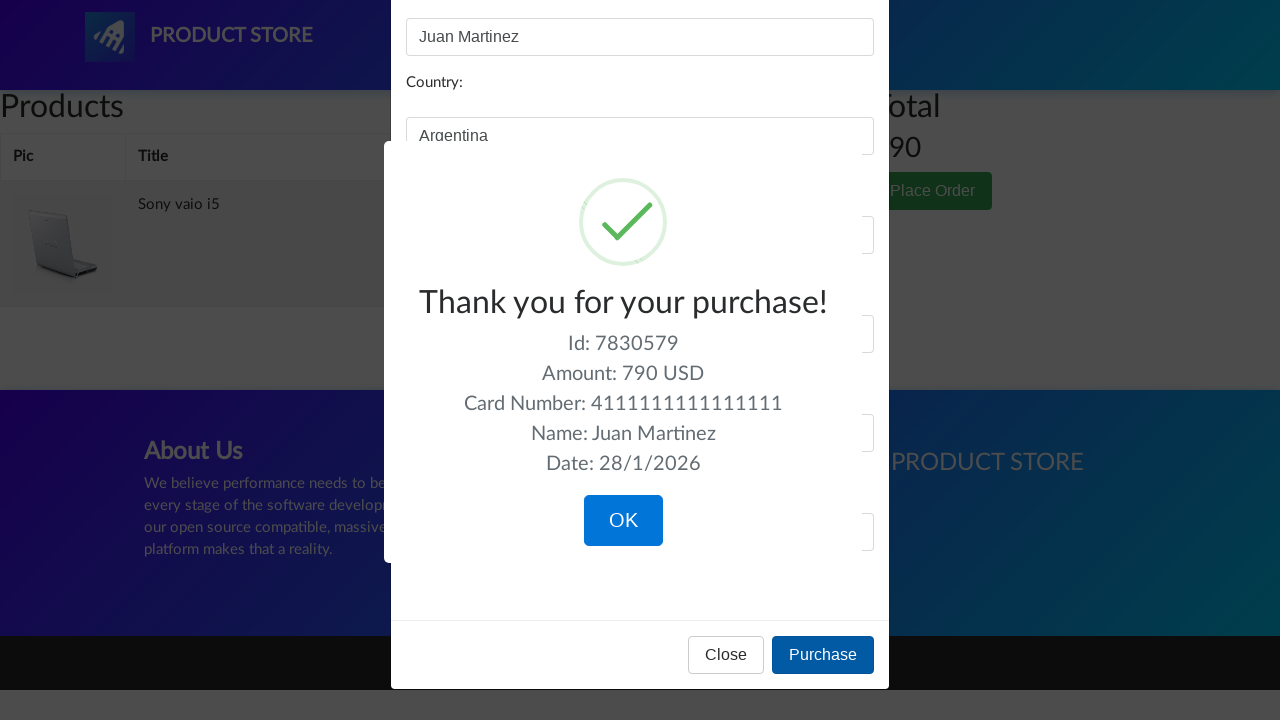

Verified confirmation message is 'Thank you for your purchase!'
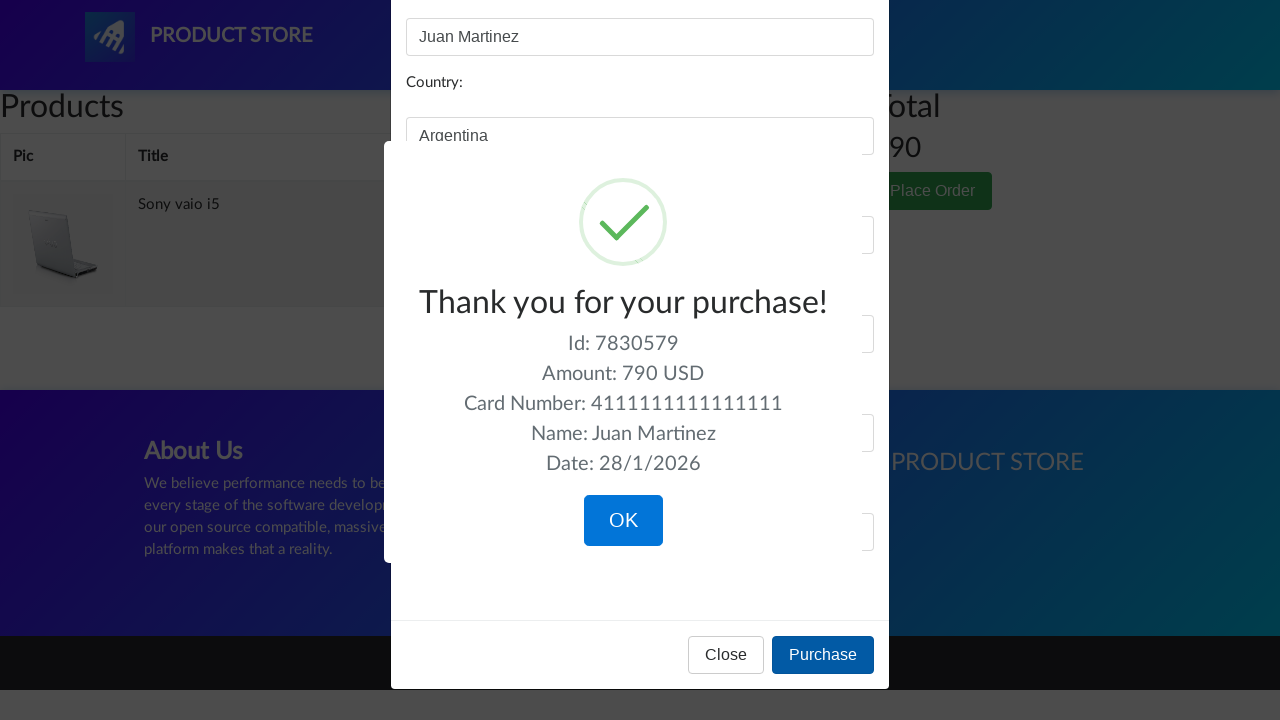

Clicked OK button to close confirmation dialog at (623, 521) on .sweet-alert .confirm
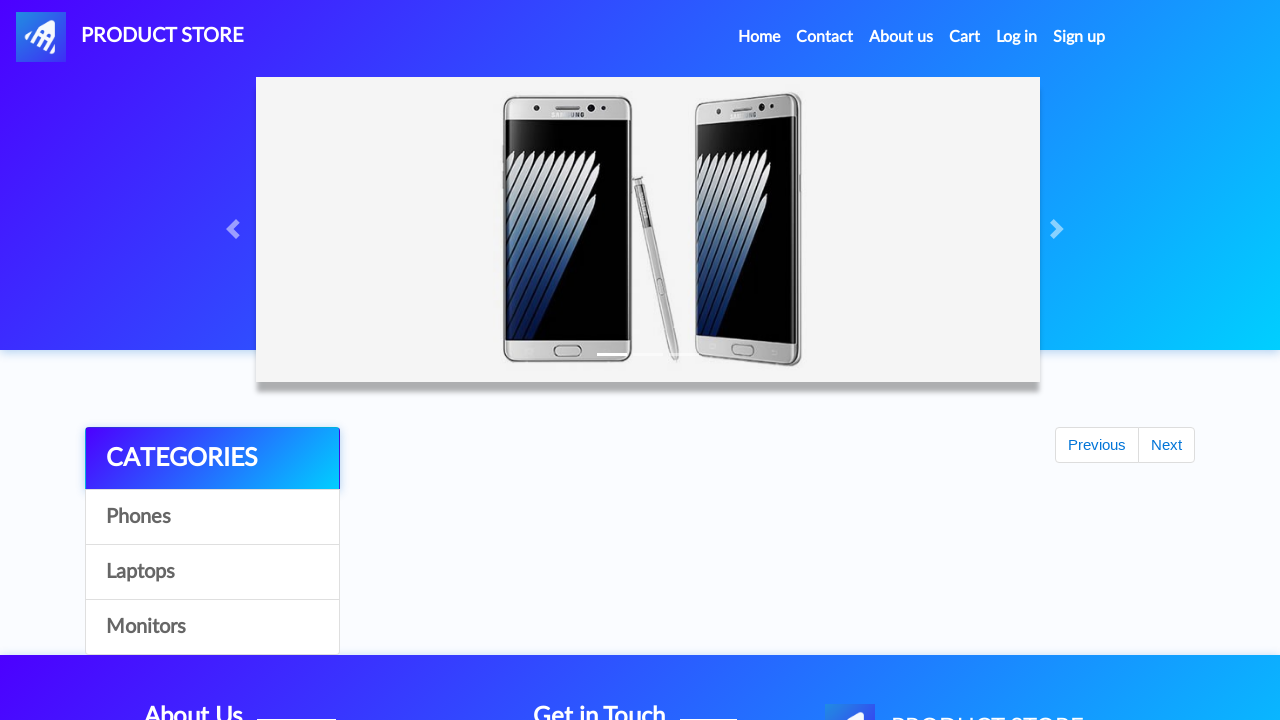

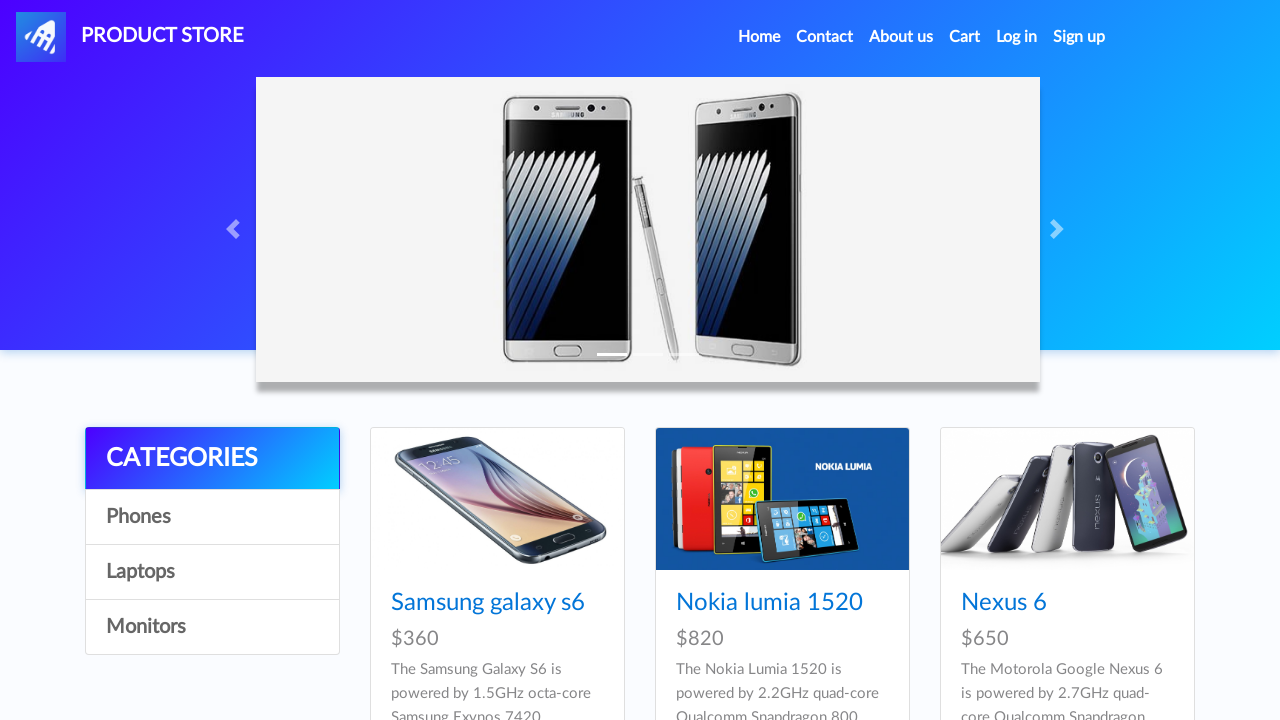